Tests sending a SPACE key press to an input element and verifies the page displays the correct key that was pressed.

Starting URL: http://the-internet.herokuapp.com/key_presses

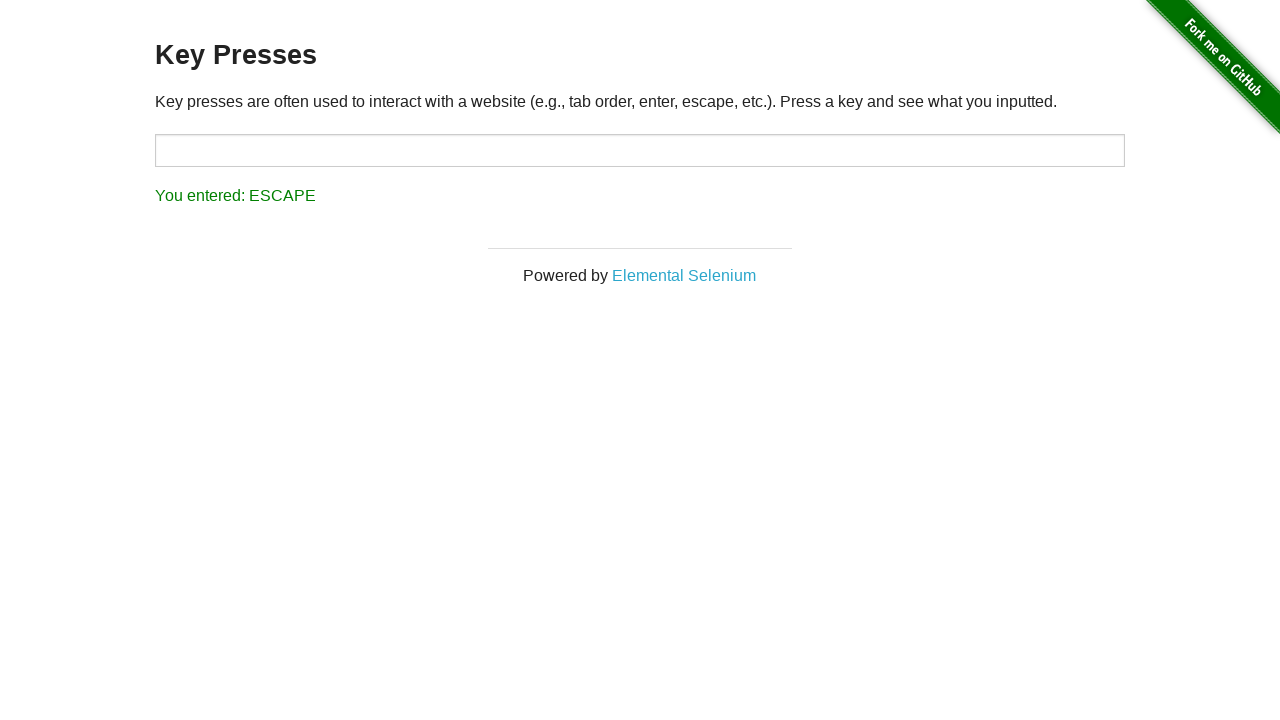

Pressed SPACE key on target input element on #target
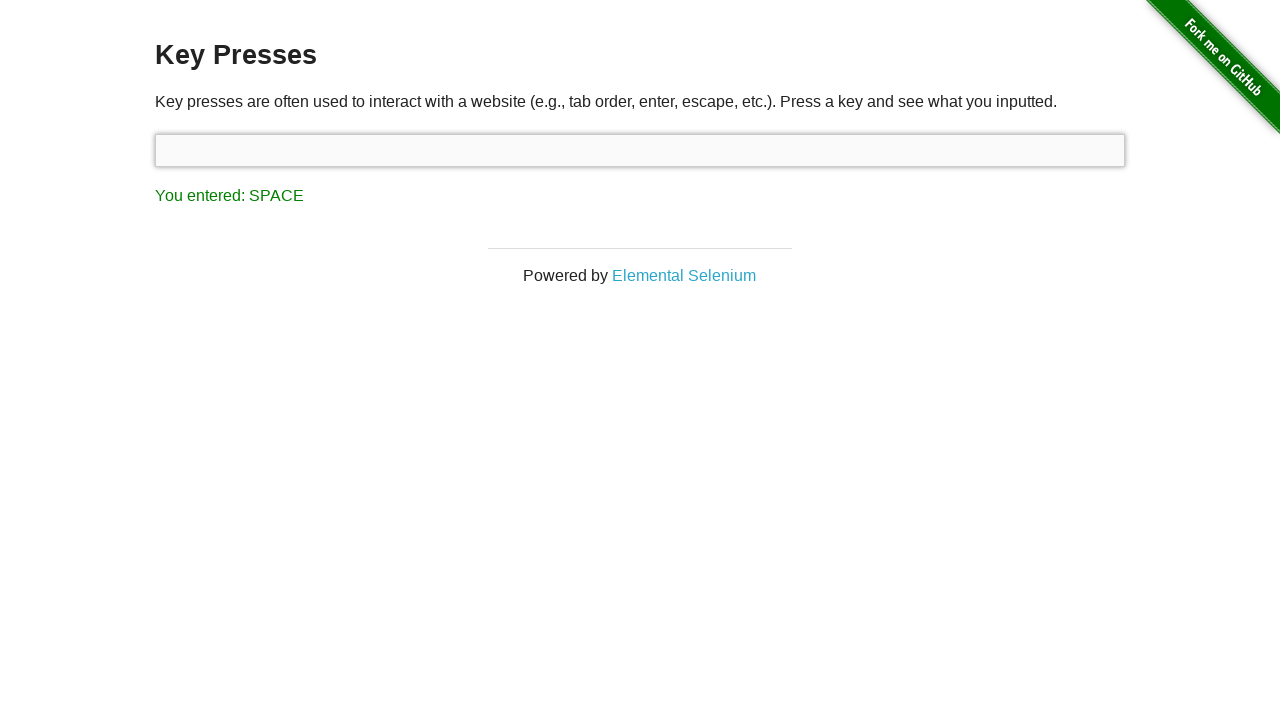

Result element loaded after SPACE key press
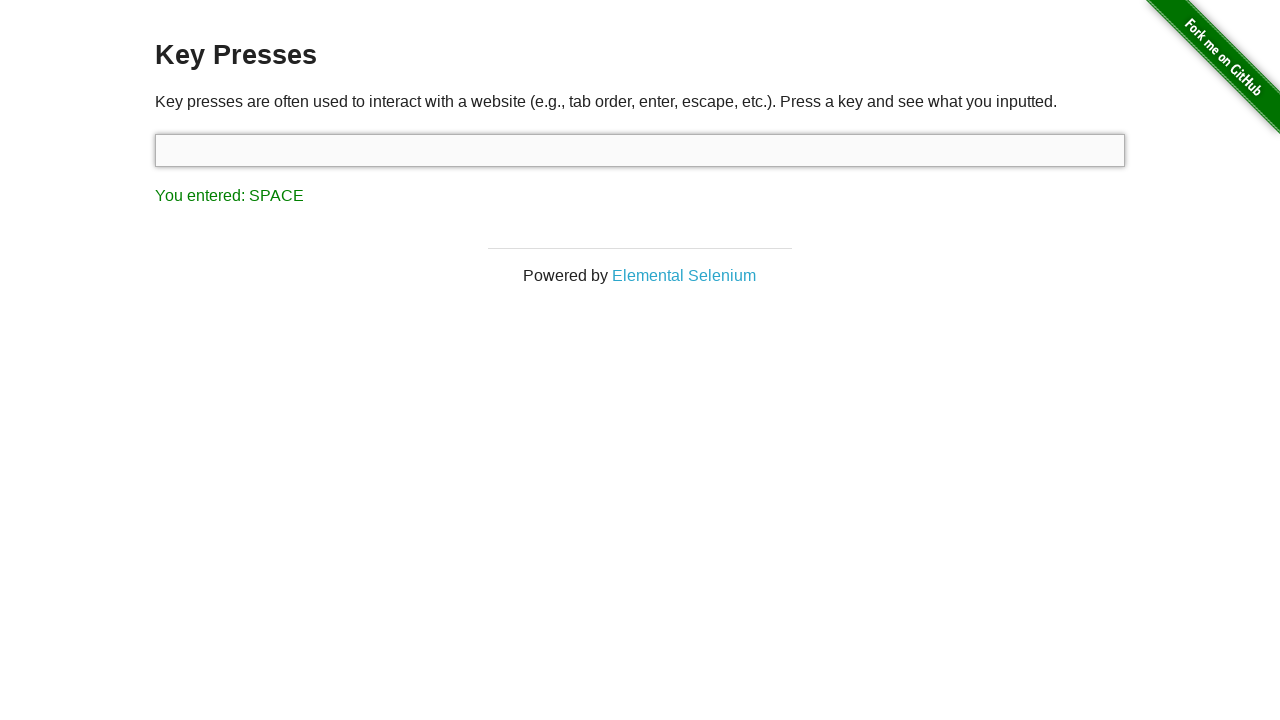

Retrieved result text content
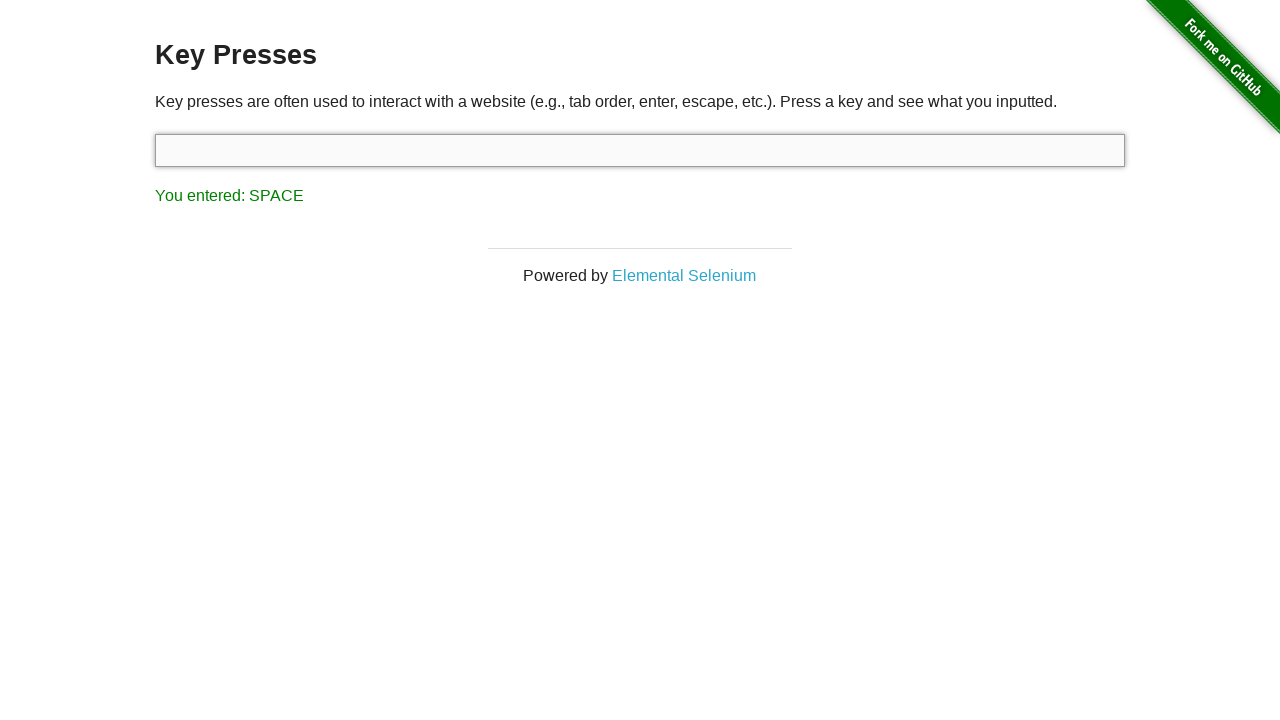

Verified result text correctly displays 'You entered: SPACE'
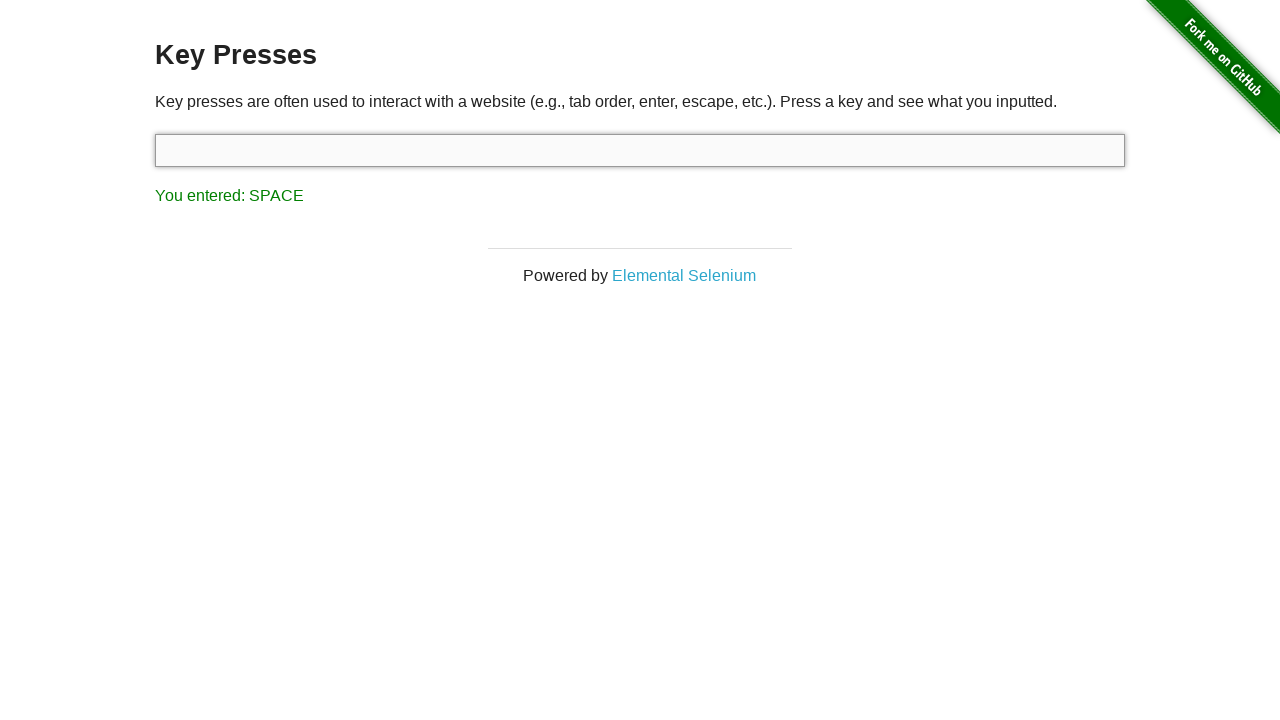

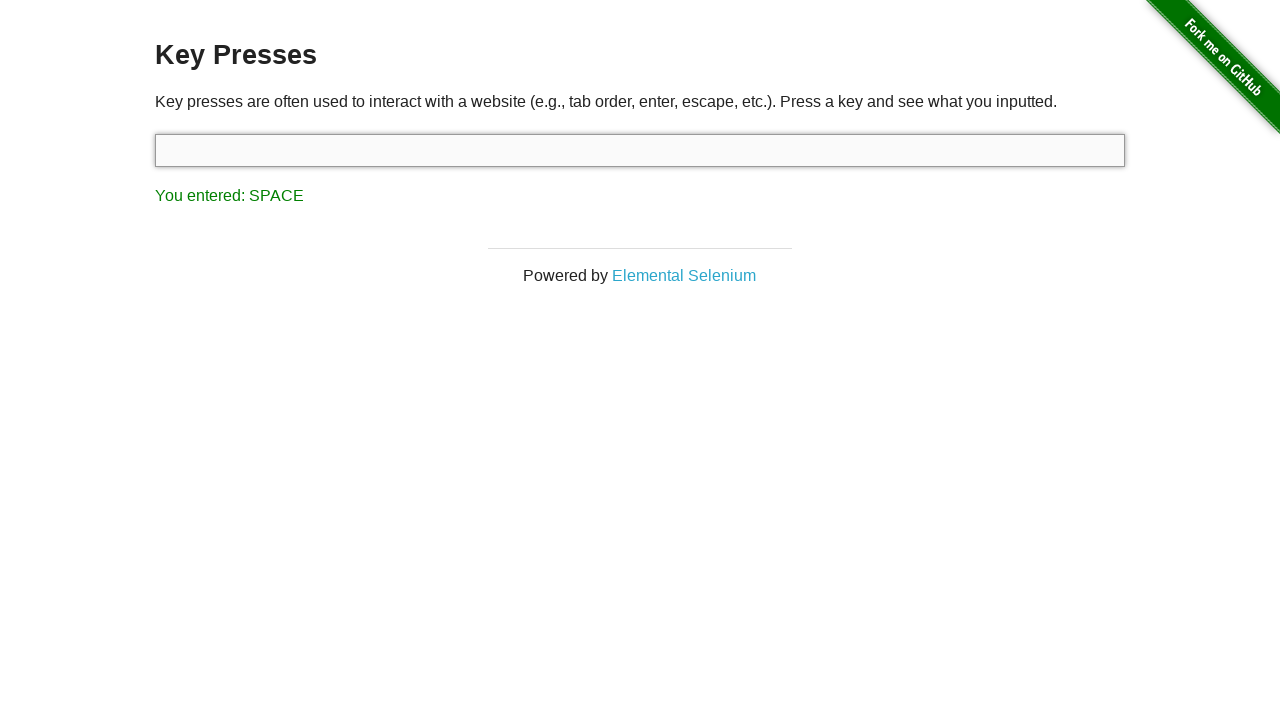